Tests double-click functionality on W3Schools interactive demo by double-clicking an element within an iframe and verifying the result text changes

Starting URL: https://www.w3schools.com/jsref/tryit.asp?filename=tryjsref_ondblclick

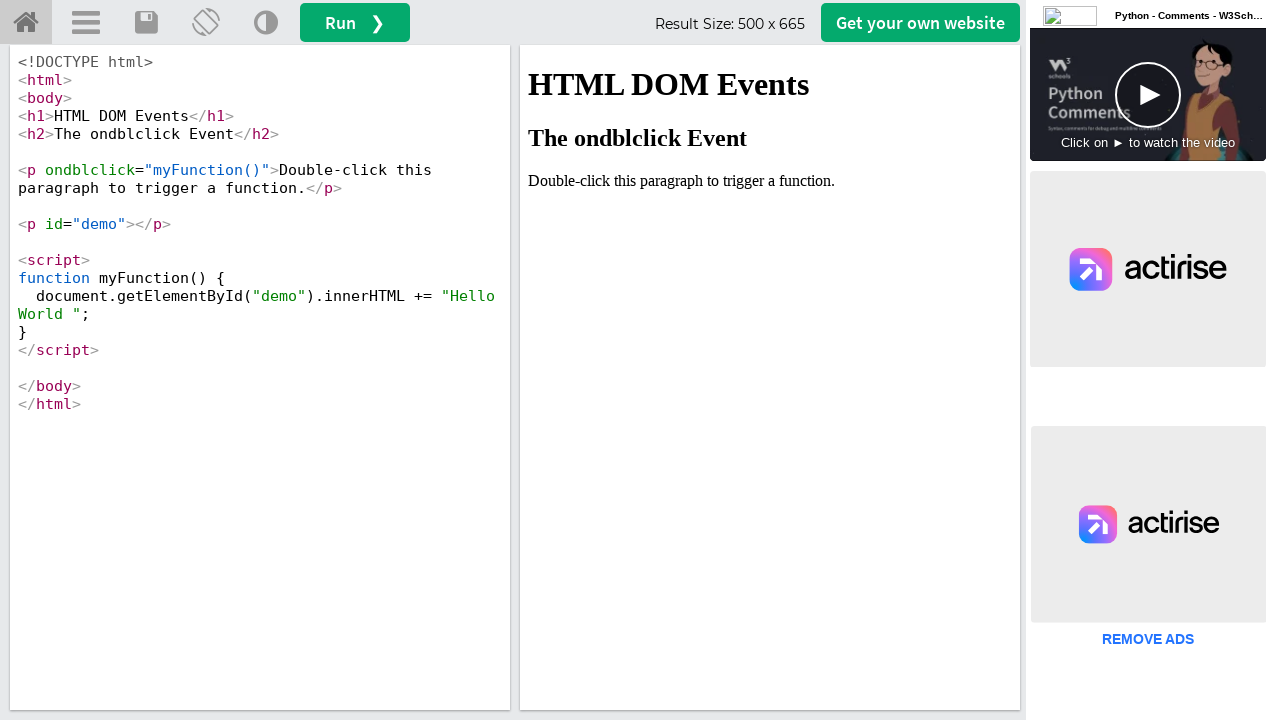

Located iframe containing the W3Schools double-click demo
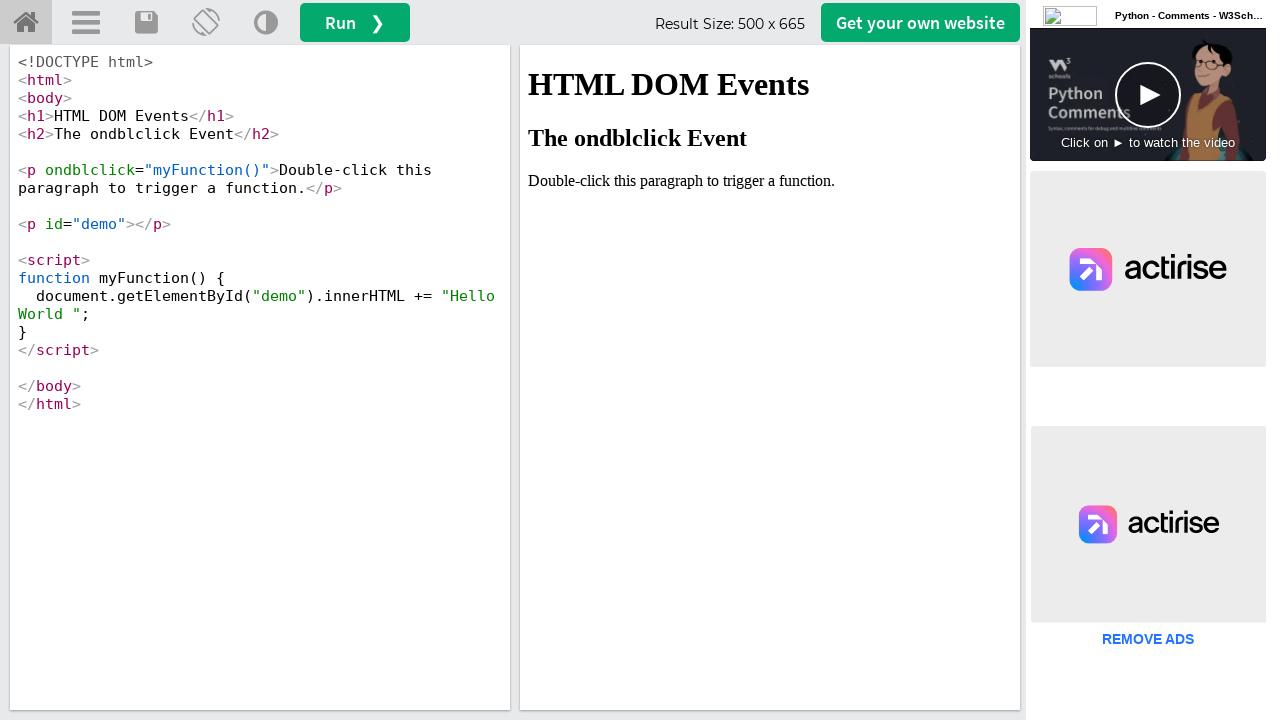

Double-clicked the paragraph element 'Double-click this' at (770, 181) on iframe[id='iframeResult'] >> internal:control=enter-frame >> xpath=//p[contains(
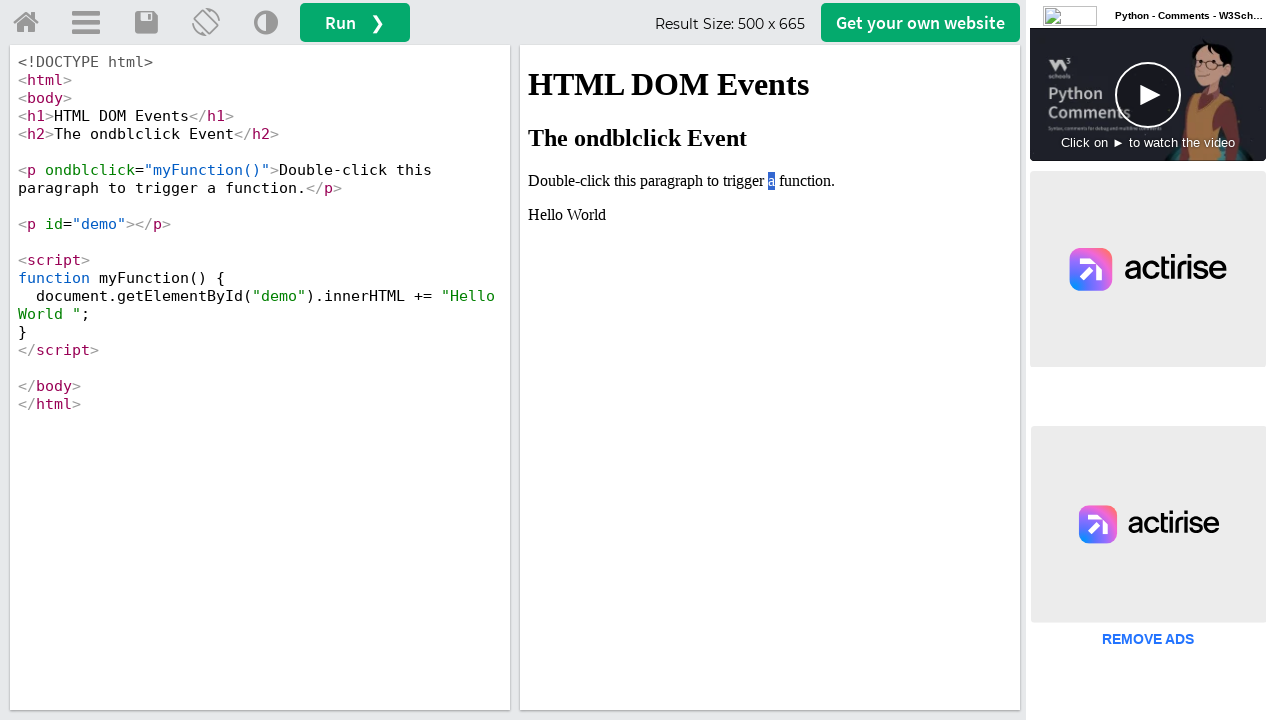

Verified that the result text changed after double-click
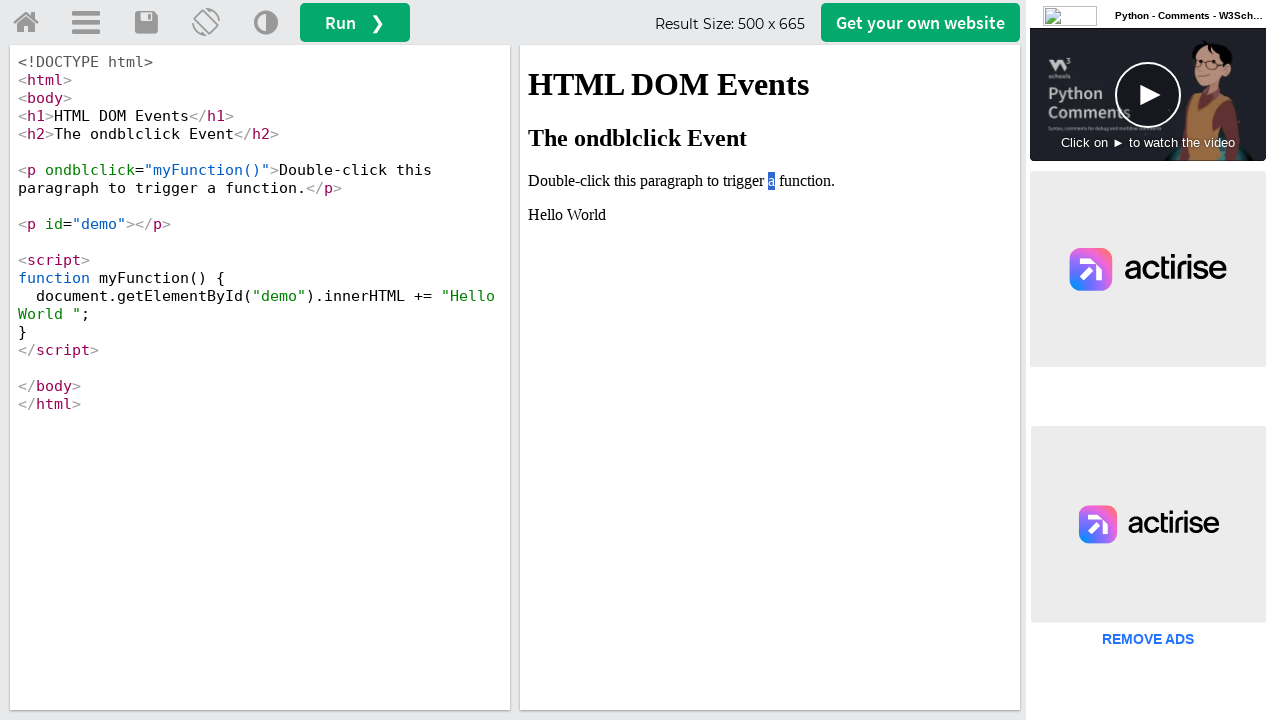

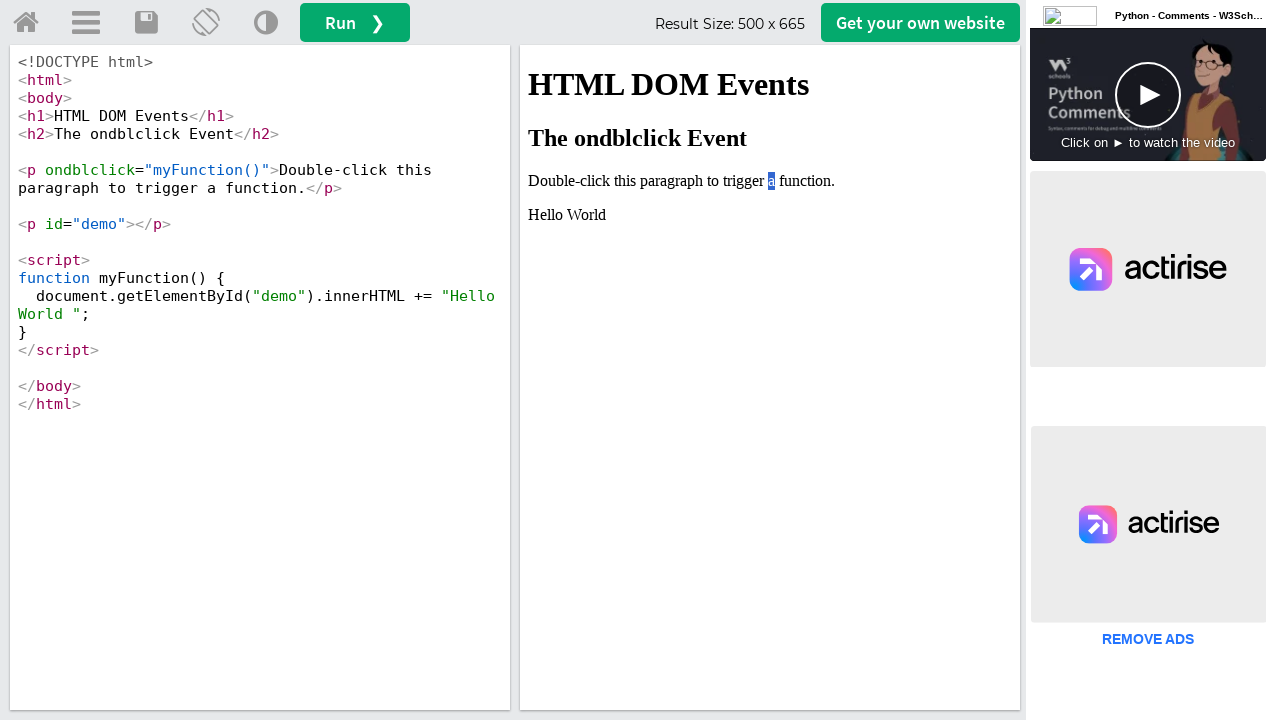